Tests notification message by verifying the flash message content

Starting URL: http://the-internet.herokuapp.com/

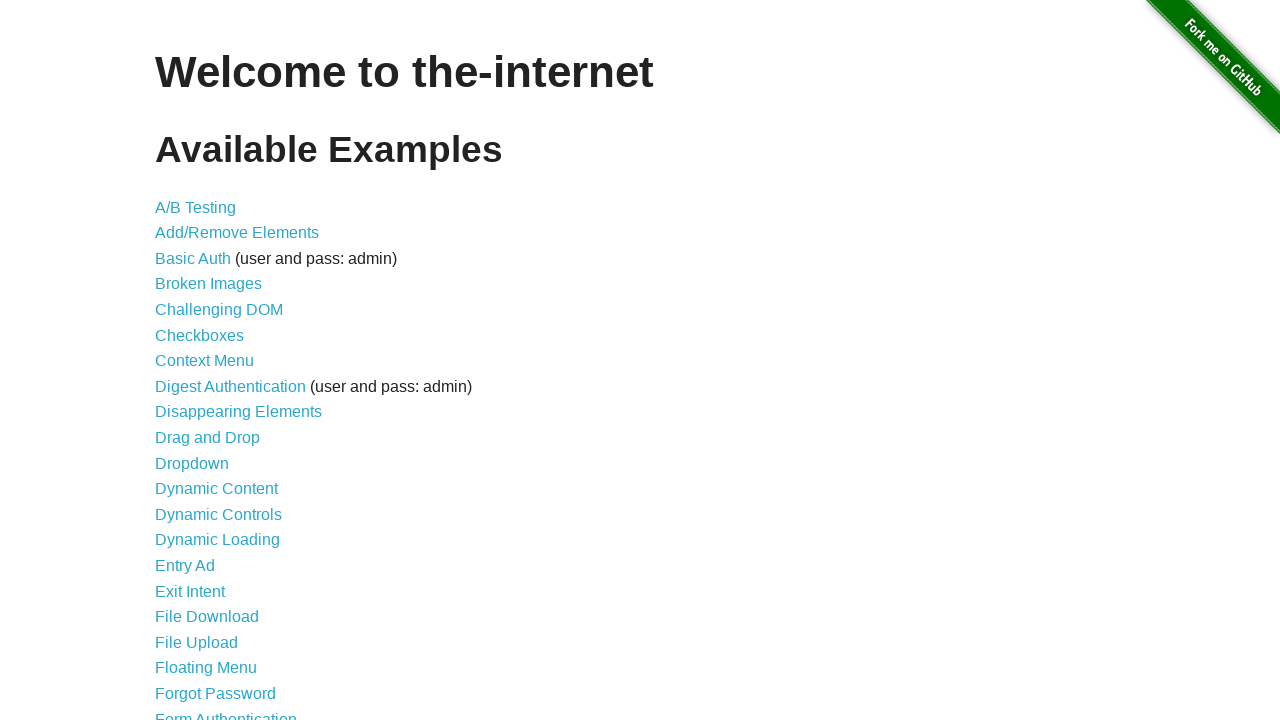

Clicked on Notification Message link at (234, 420) on a[href='/notification_message']
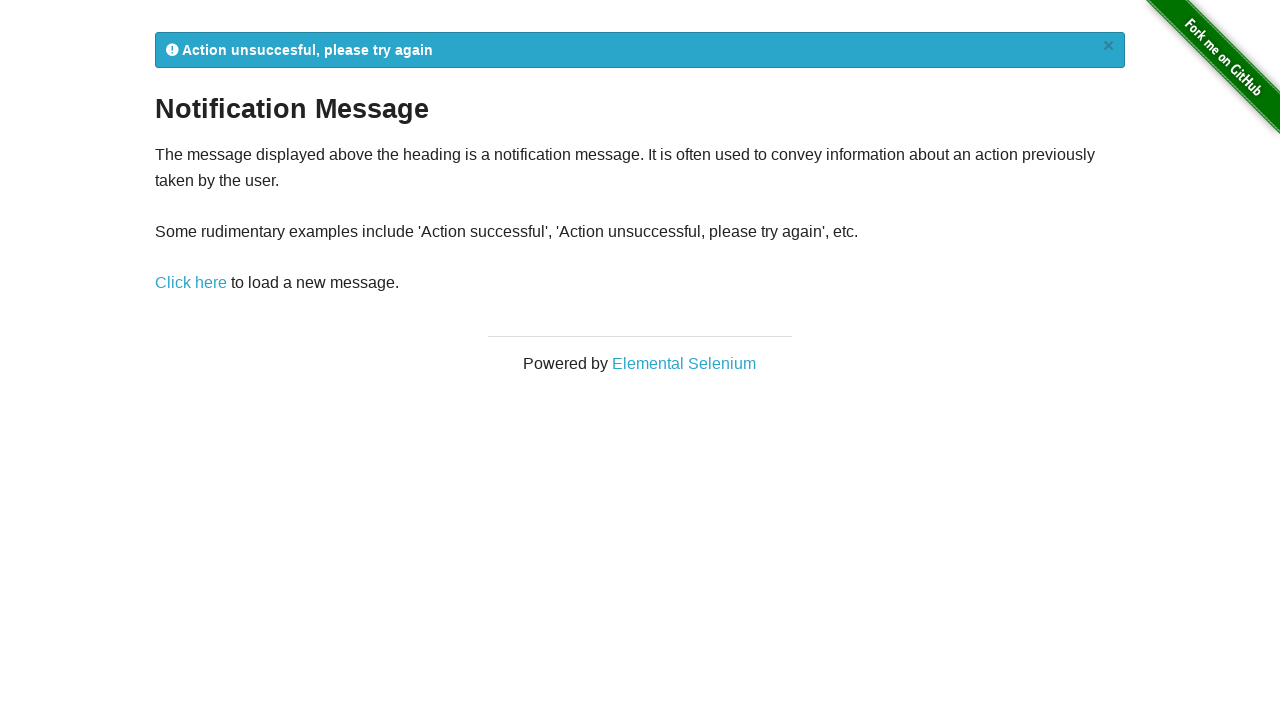

Flash message element appeared on the page
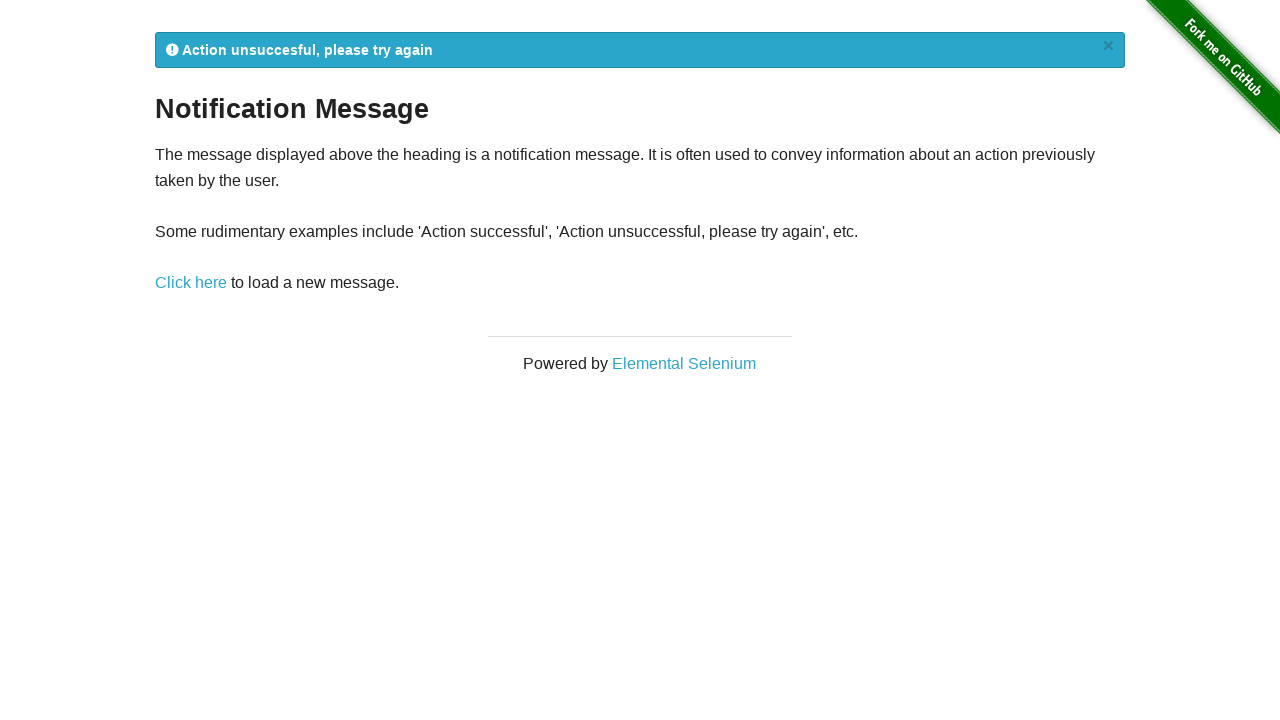

Navigated back to previous page
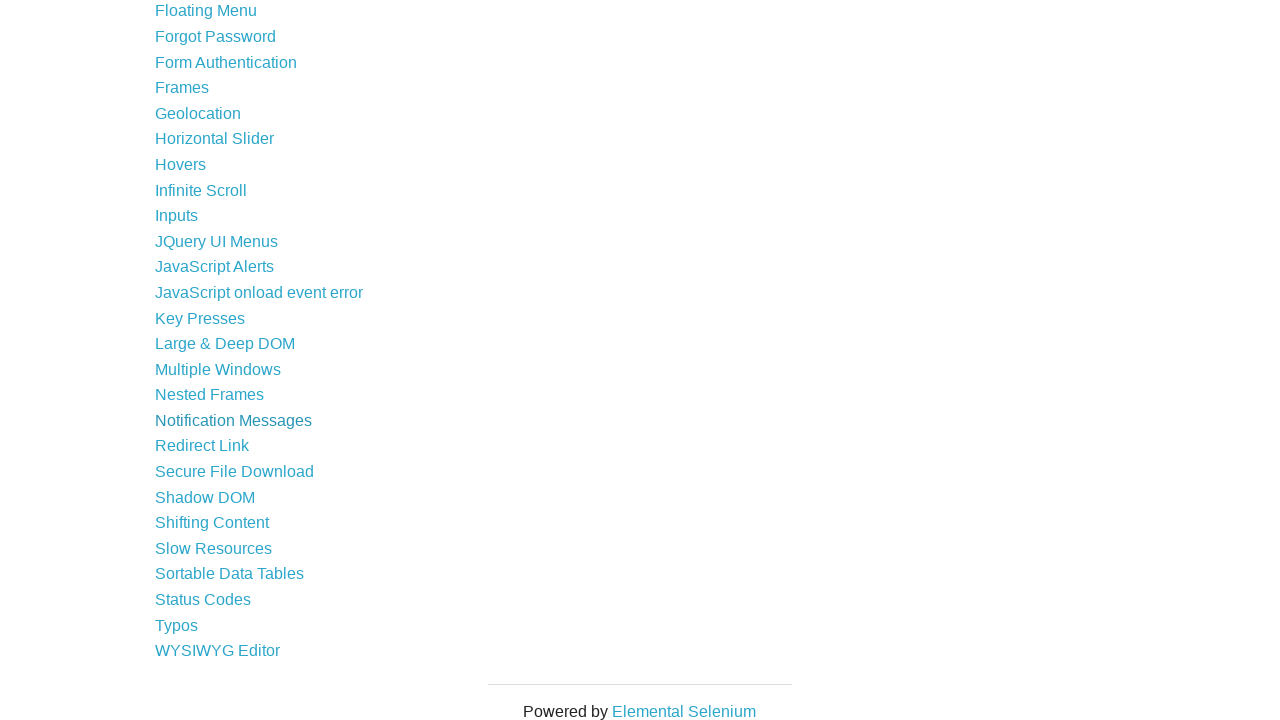

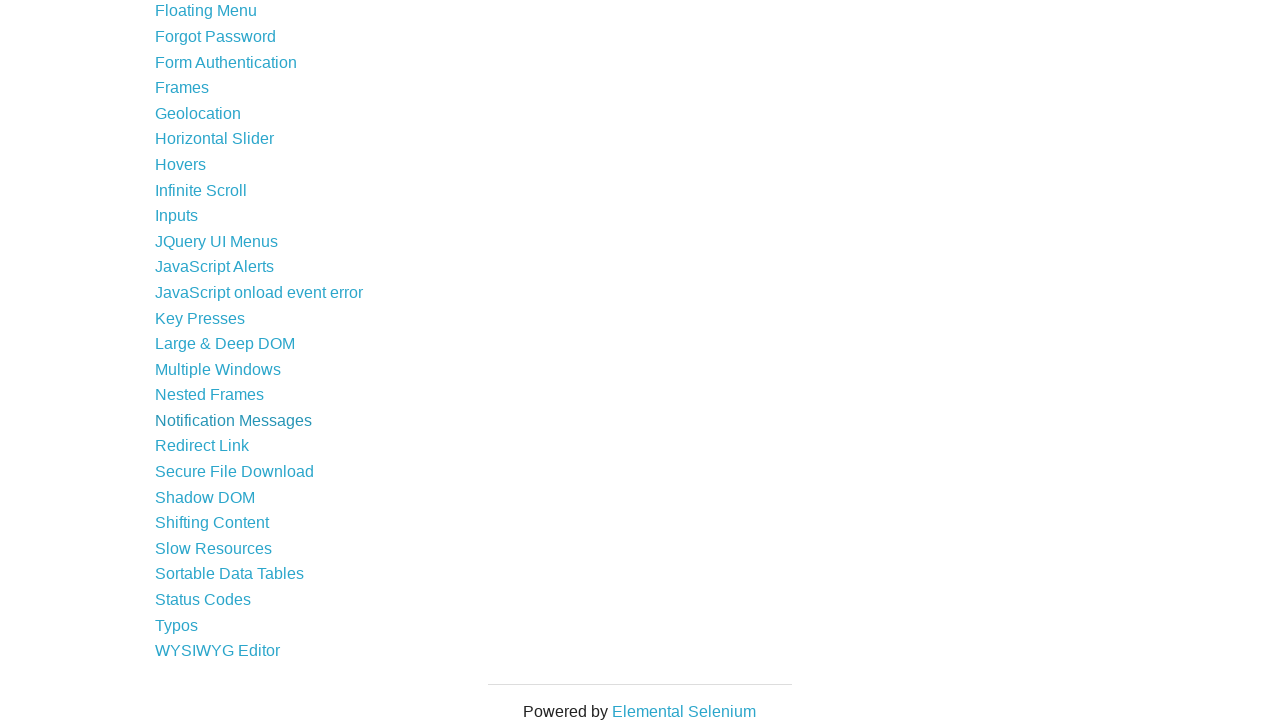